Tests AJAX functionality by clicking a button and waiting for a success message to appear after data is loaded asynchronously

Starting URL: http://uitestingplayground.com/ajax

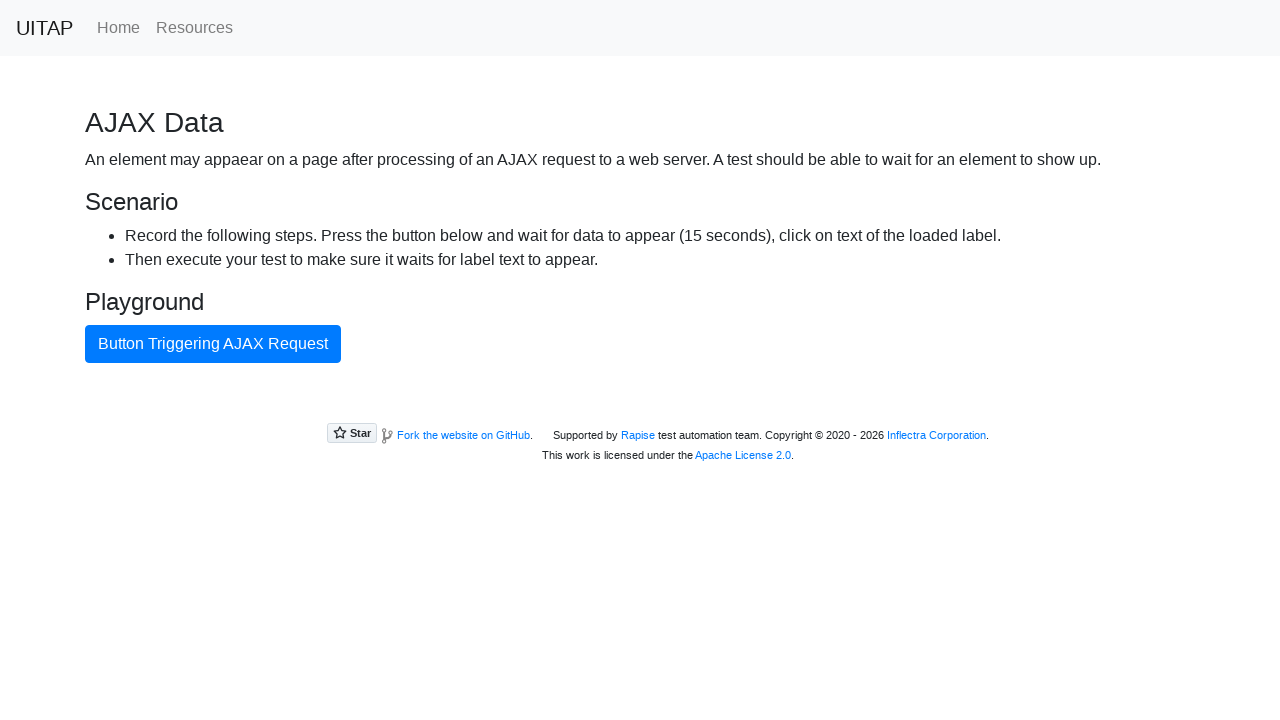

Clicked the blue AJAX button at (213, 344) on #ajaxButton
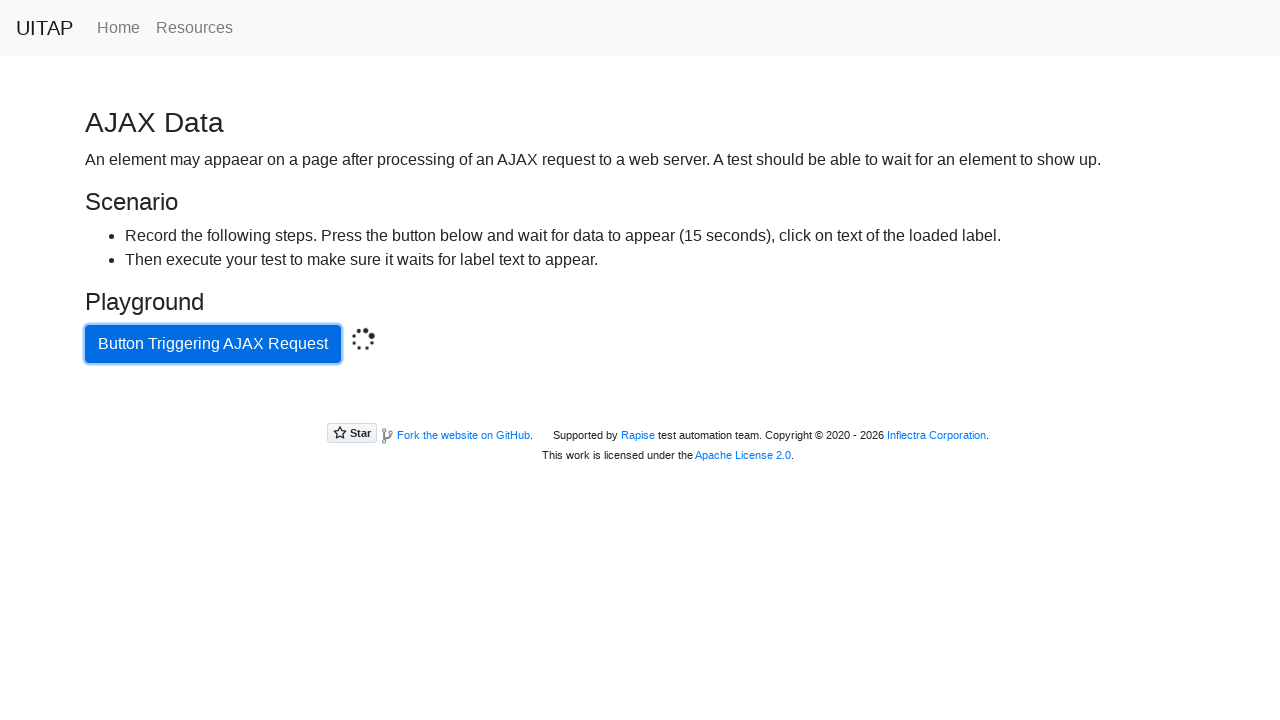

Waited for success message 'Data loaded' to appear after AJAX request completed
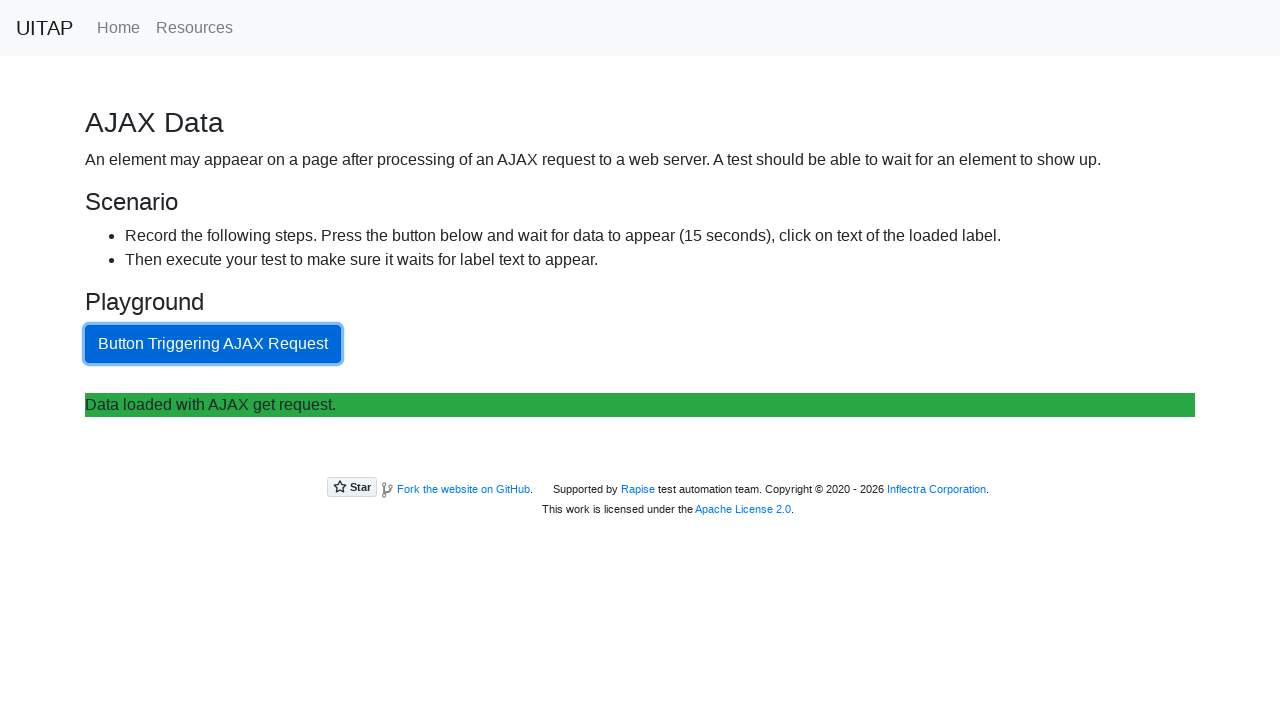

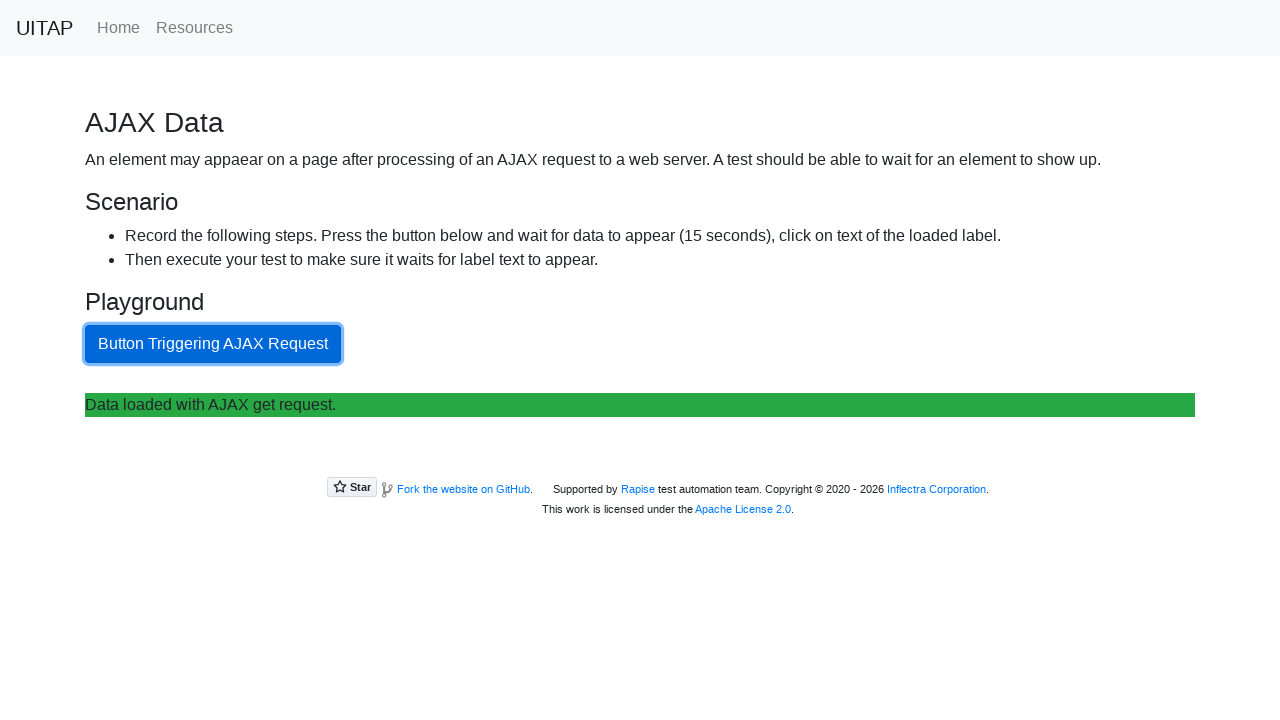